Verifies that the OrangeHRM login page loads with the correct page title

Starting URL: https://opensource-demo.orangehrmlive.com/

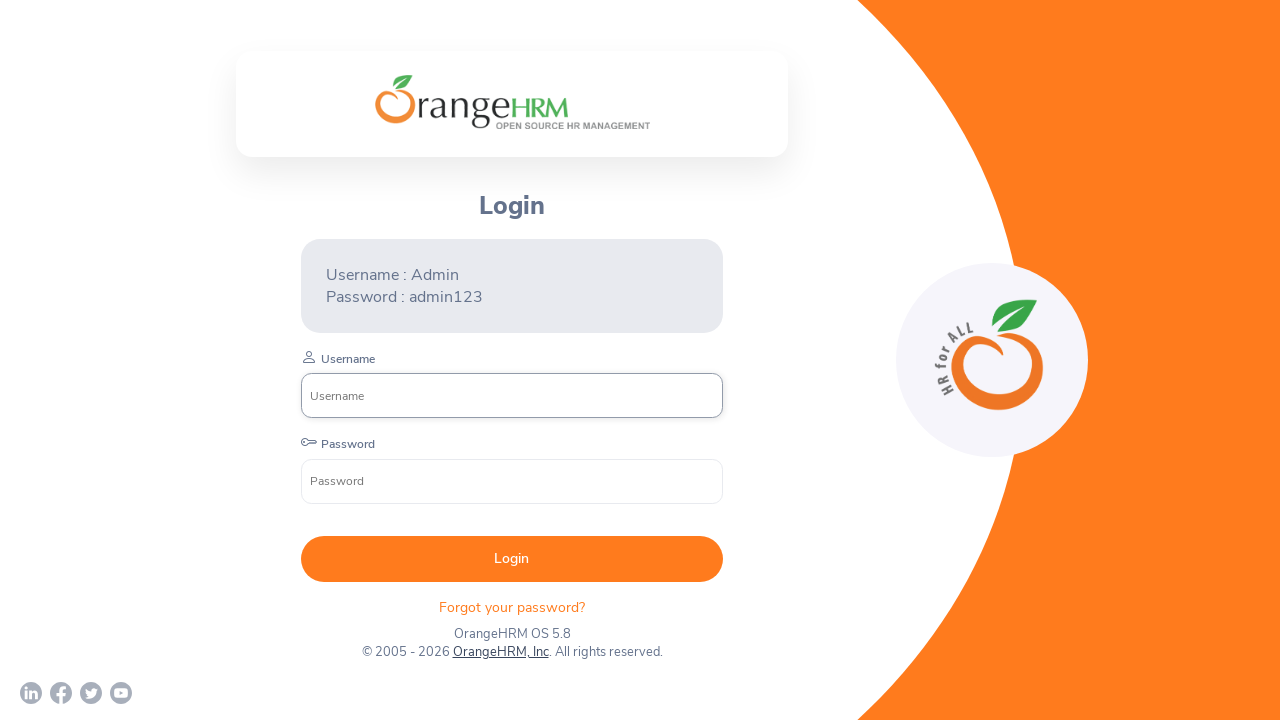

Waited for page DOM to load
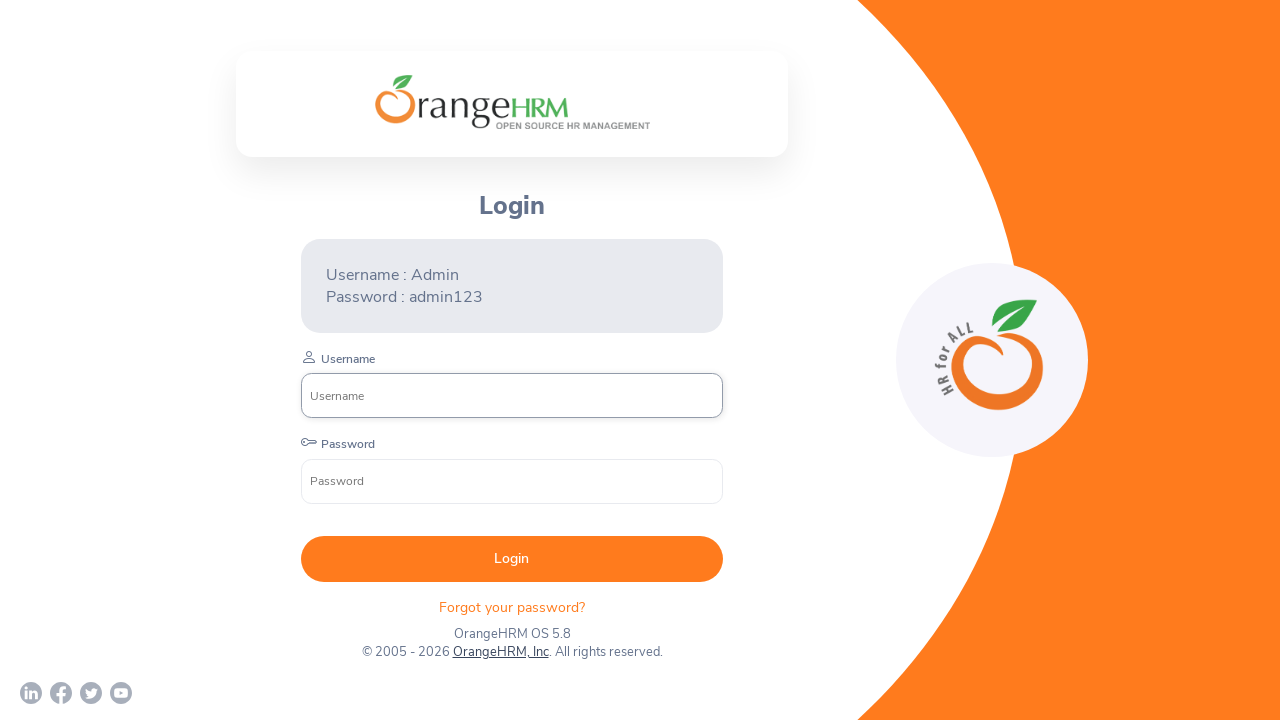

Retrieved page title
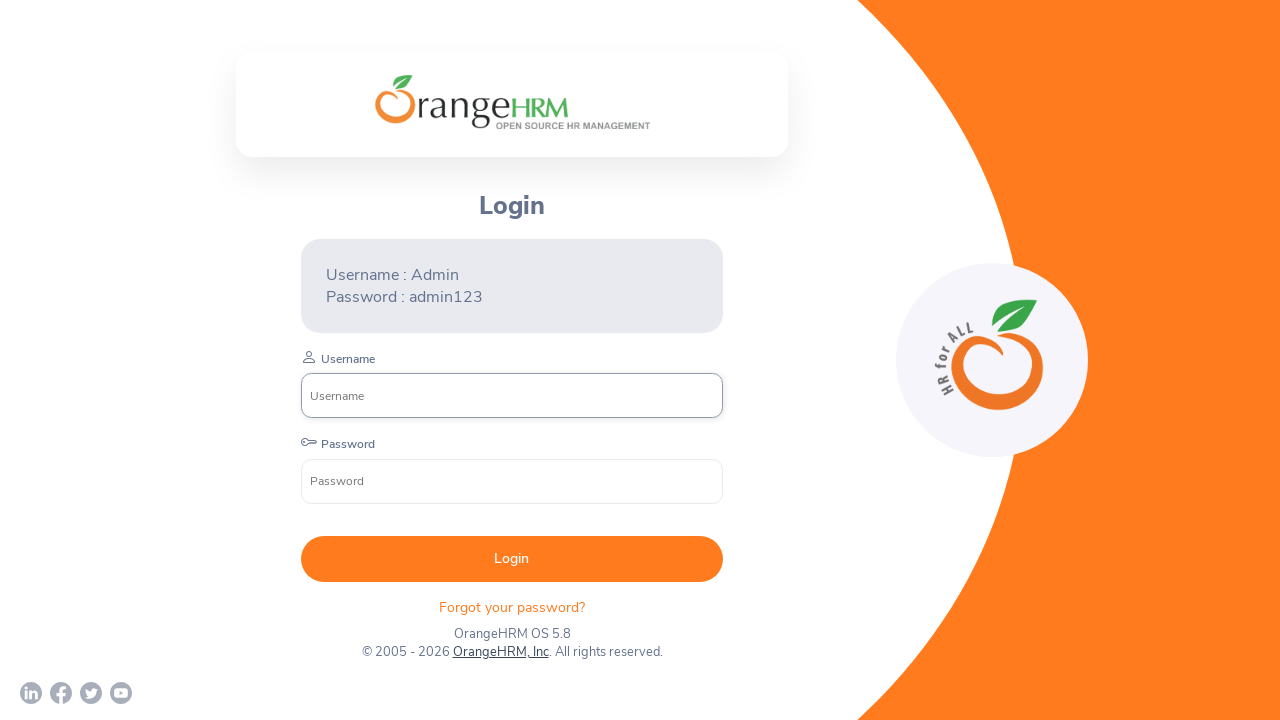

Verified page title matches expected value 'OrangeHRM'
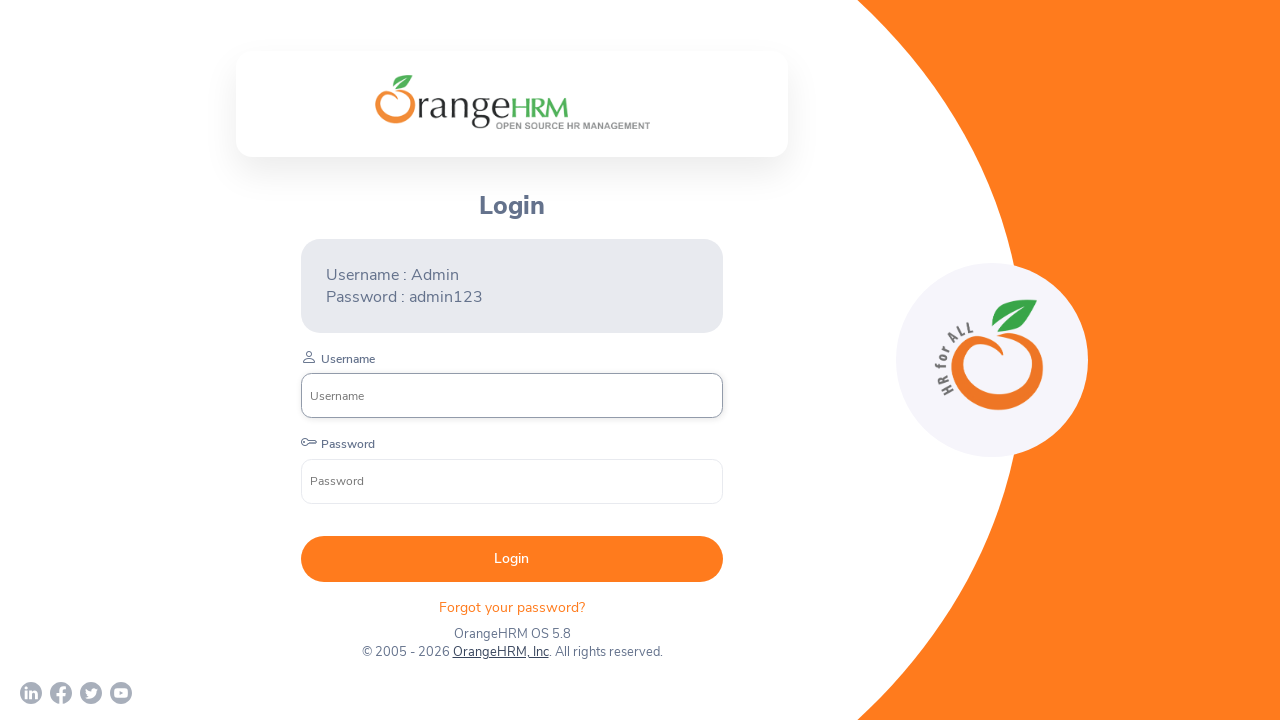

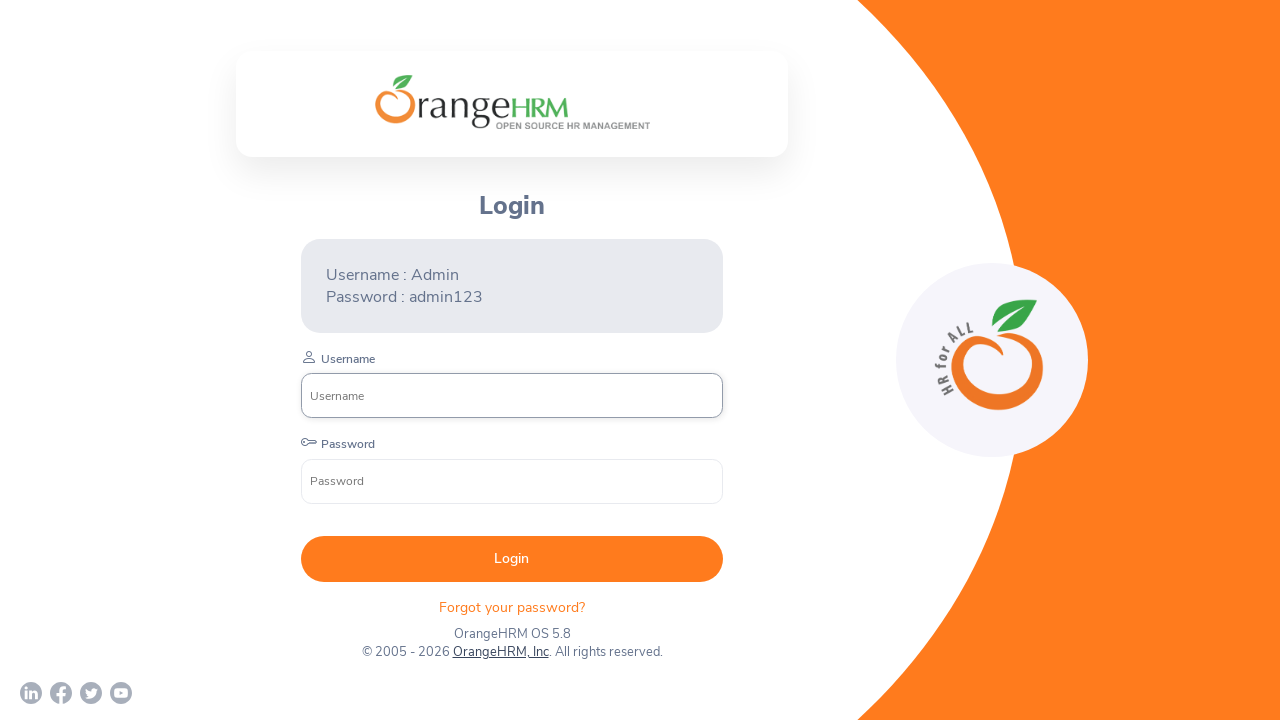